Navigates to VWO app page and clicks on the "Start a free trial" link using partial link text matching

Starting URL: https://app.vwo.com

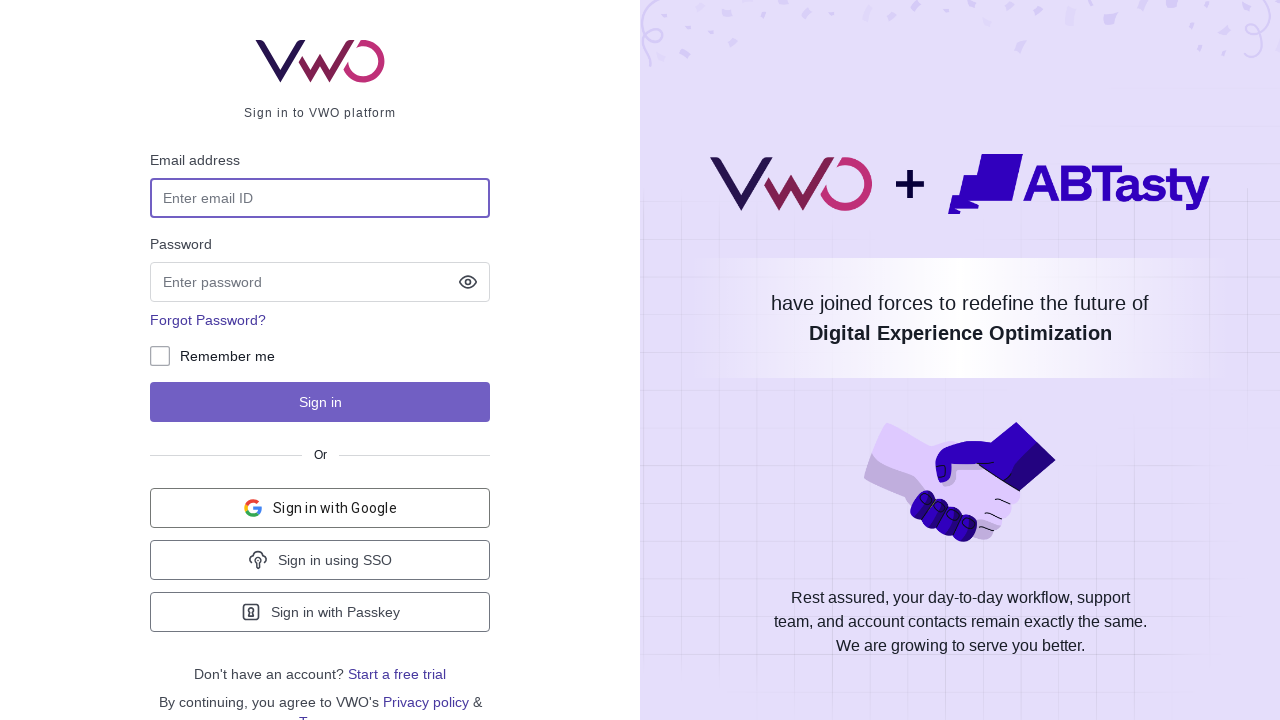

Navigated to VWO app page at https://app.vwo.com
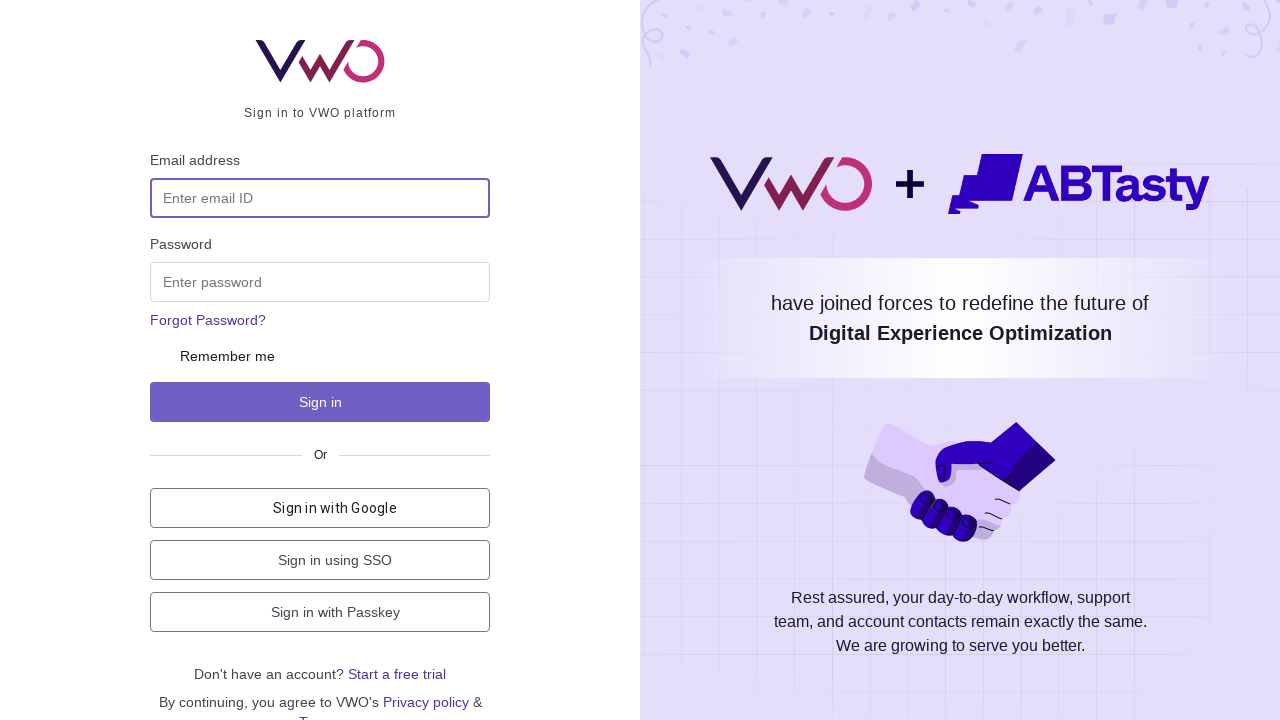

Clicked on 'Start a free trial' link using partial text matching at (397, 674) on a:has-text('Start')
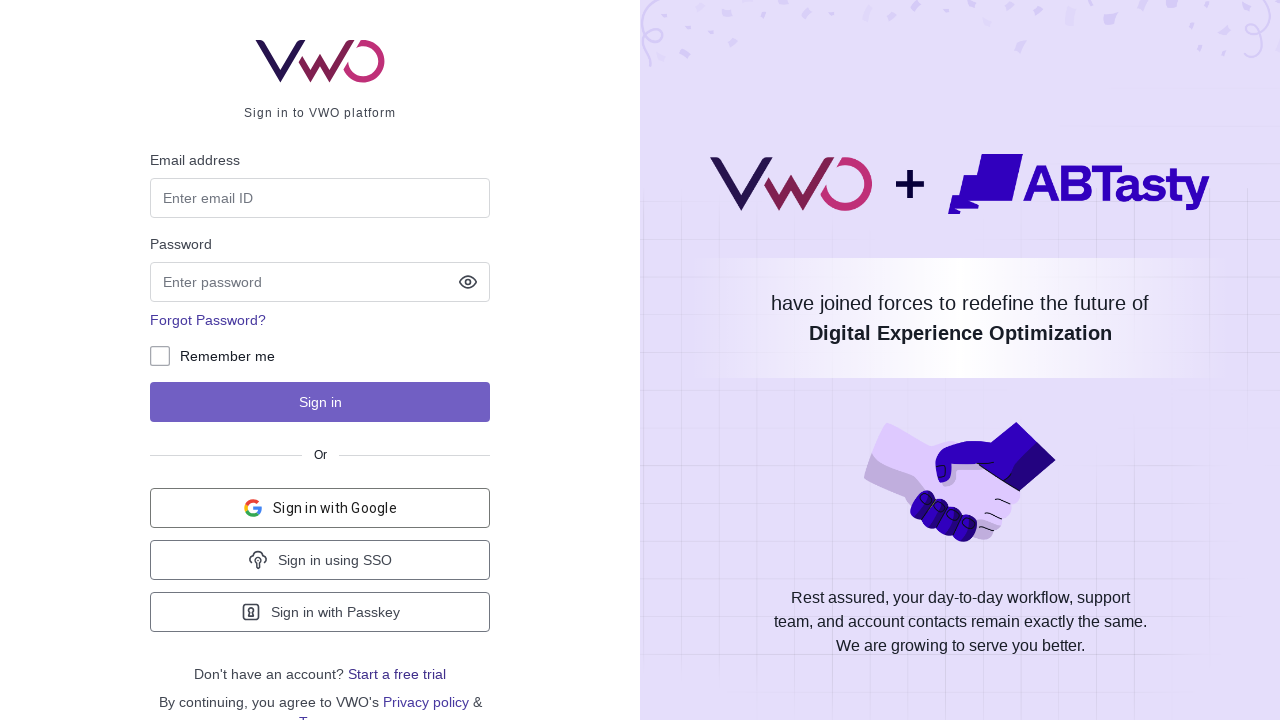

Page navigation completed and network idle
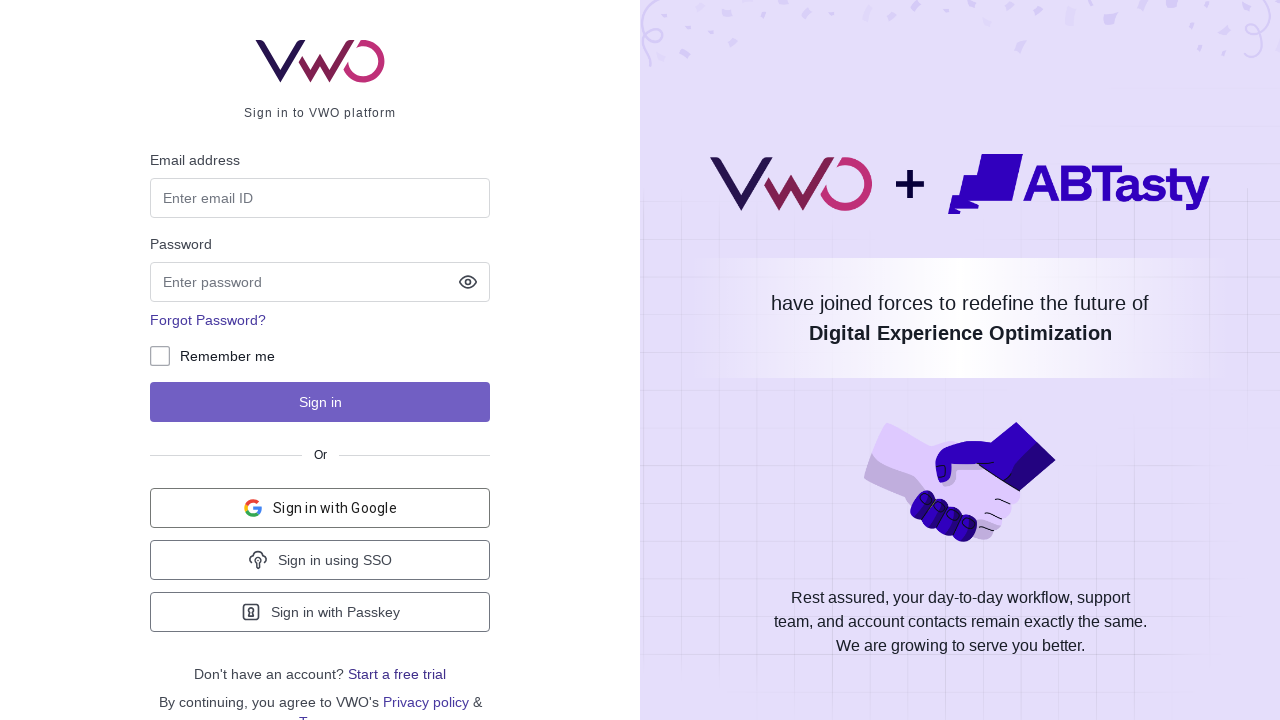

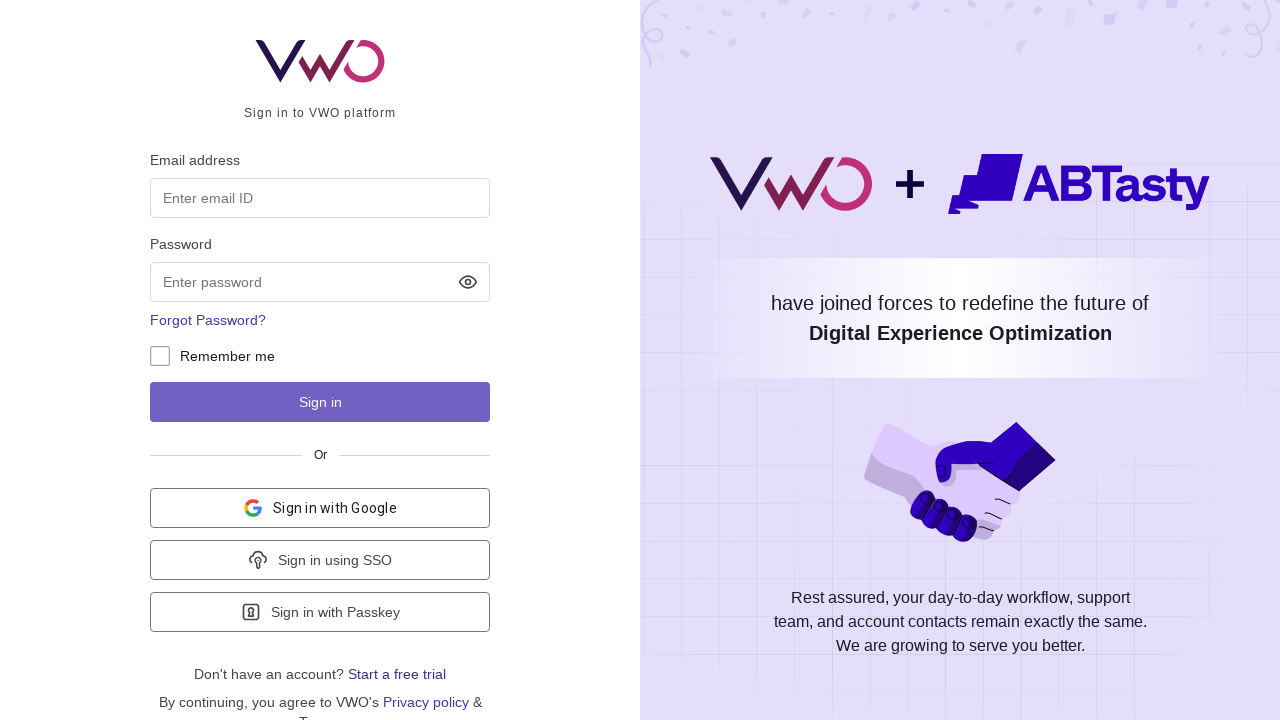